Tests radio button selection functionality by clicking a radio button and verifying it's selected while the other is not

Starting URL: https://letcode.in/radio

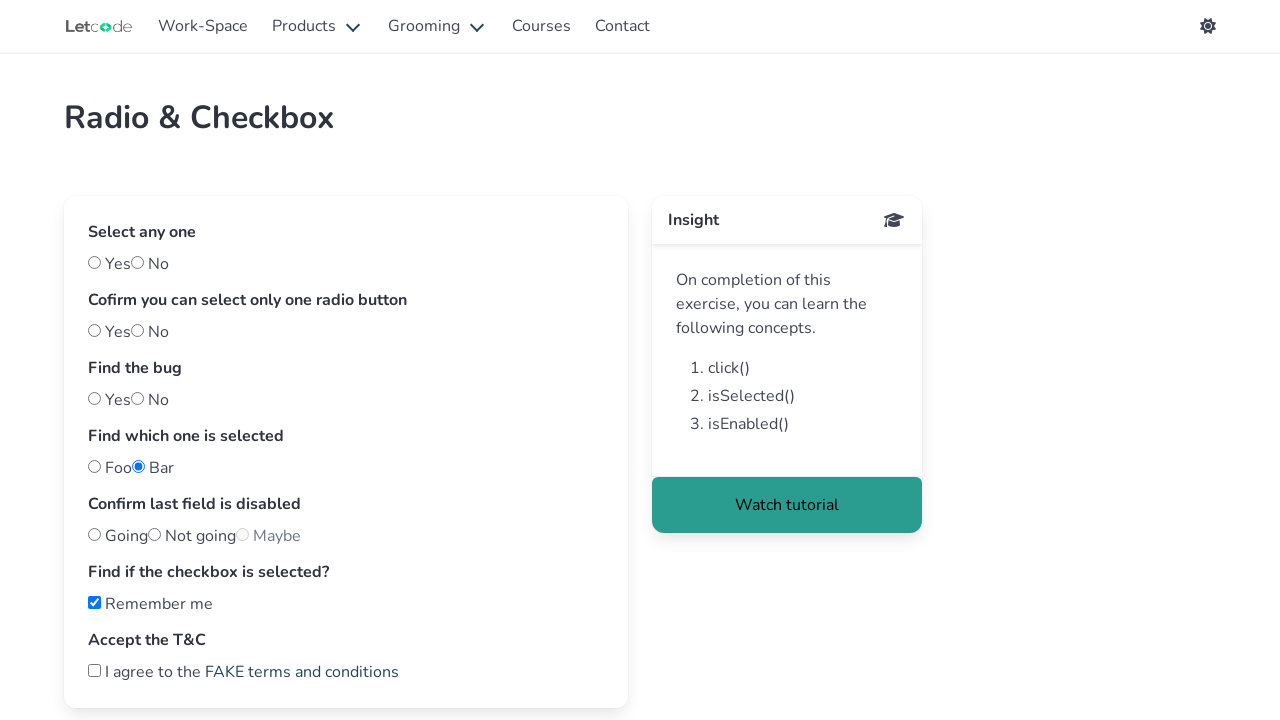

Located the yes radio button
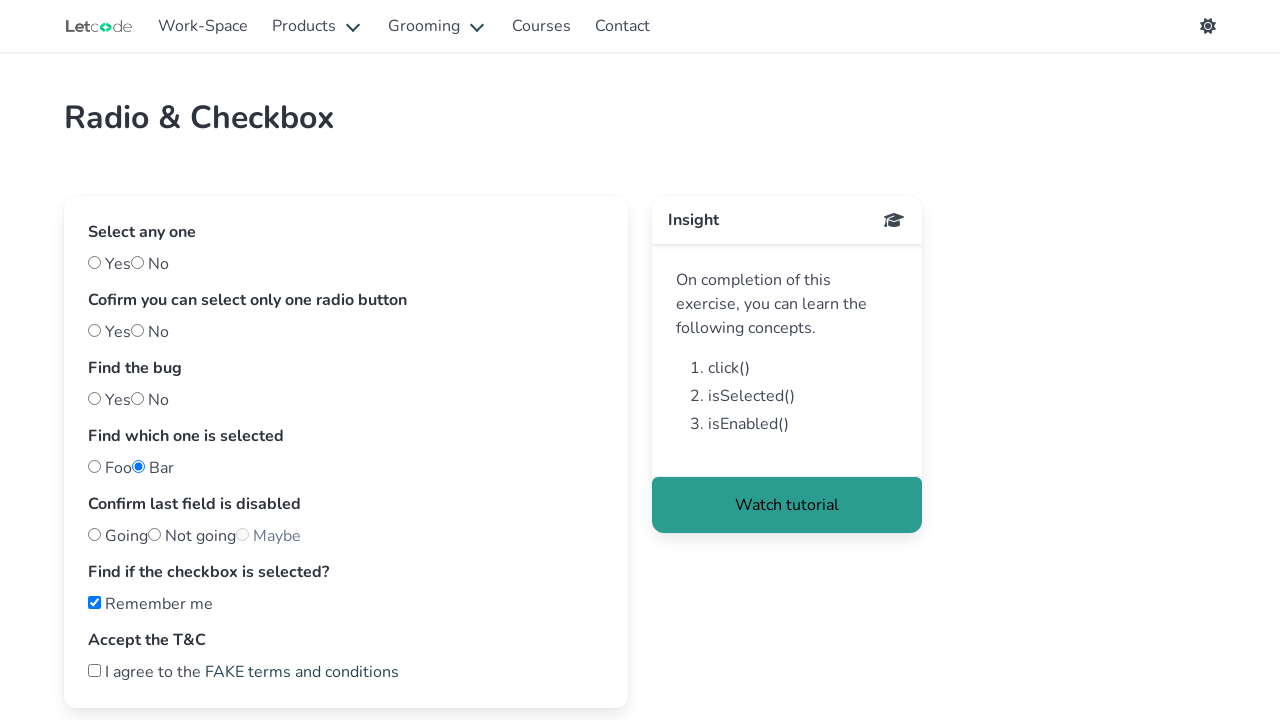

Located the no radio button
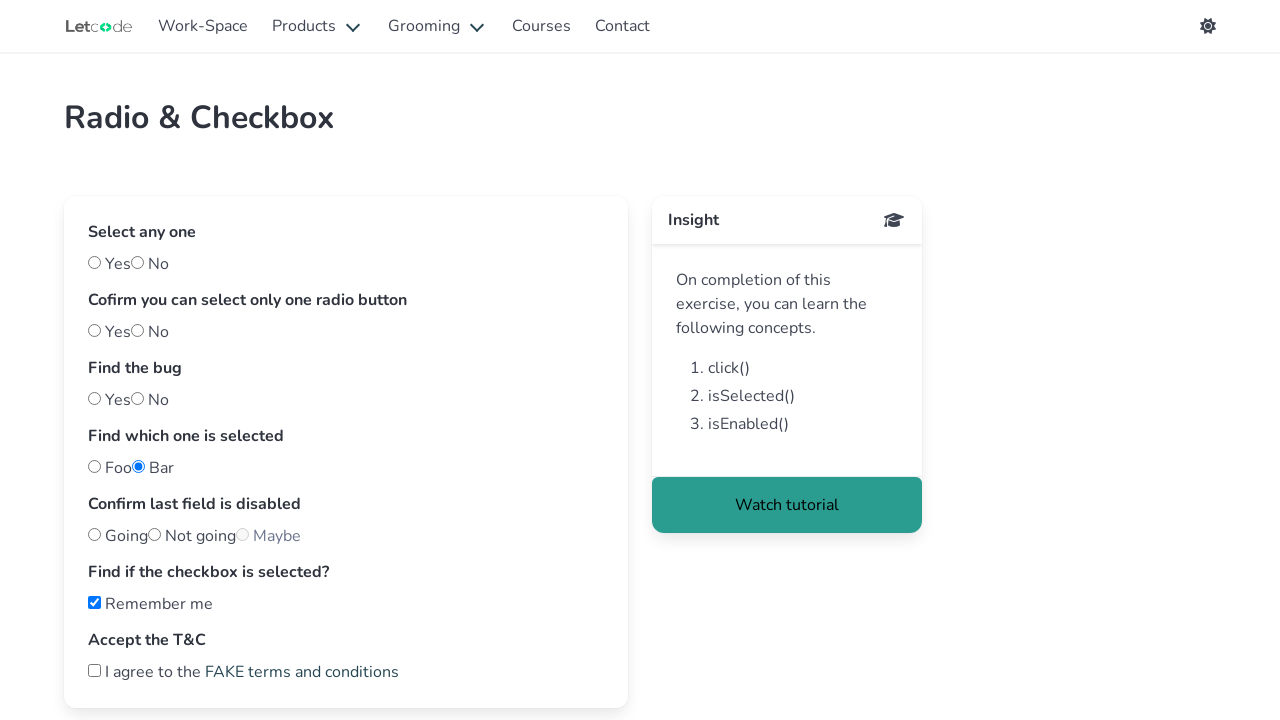

Clicked the yes radio button at (94, 262) on #yes
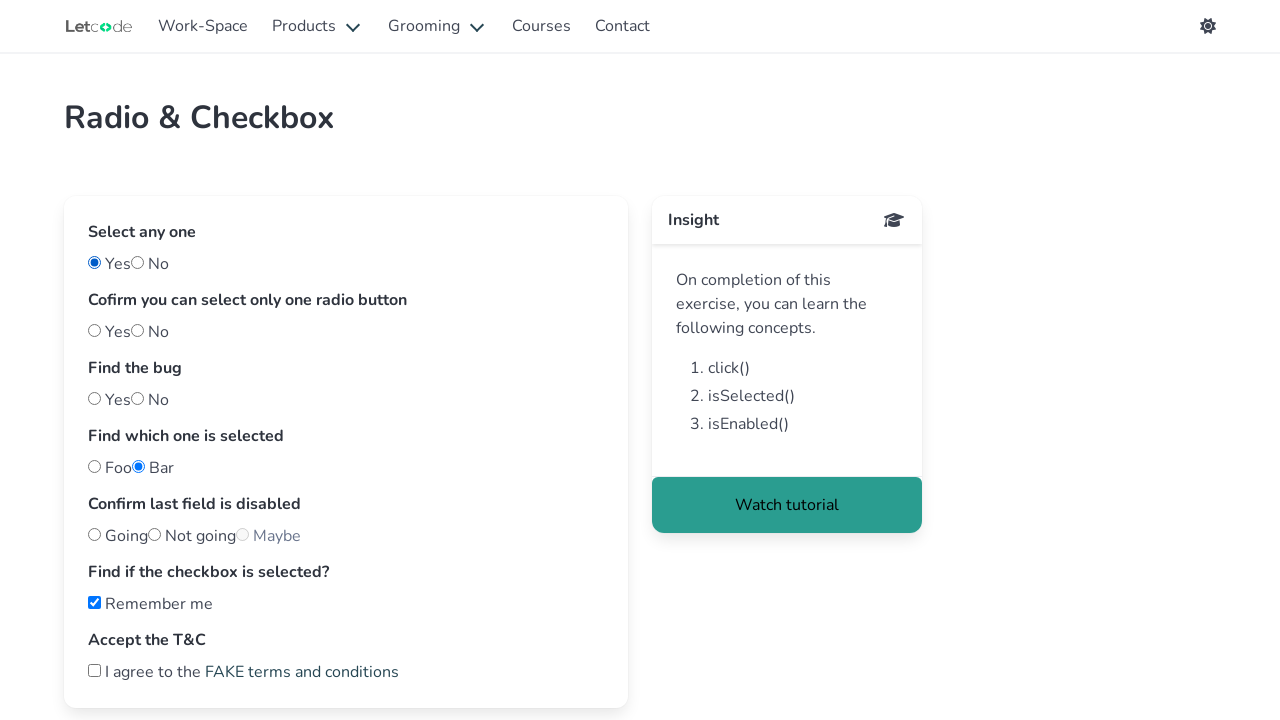

Verified that yes button is selected and no button is not selected
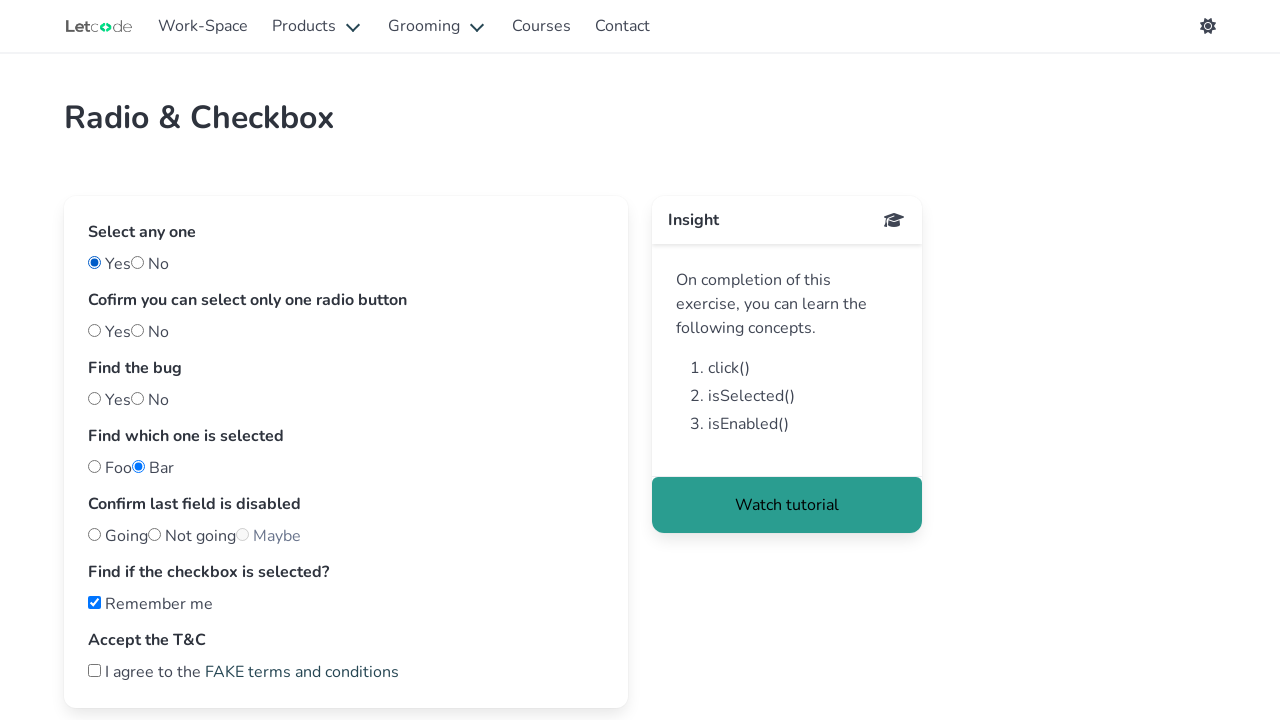

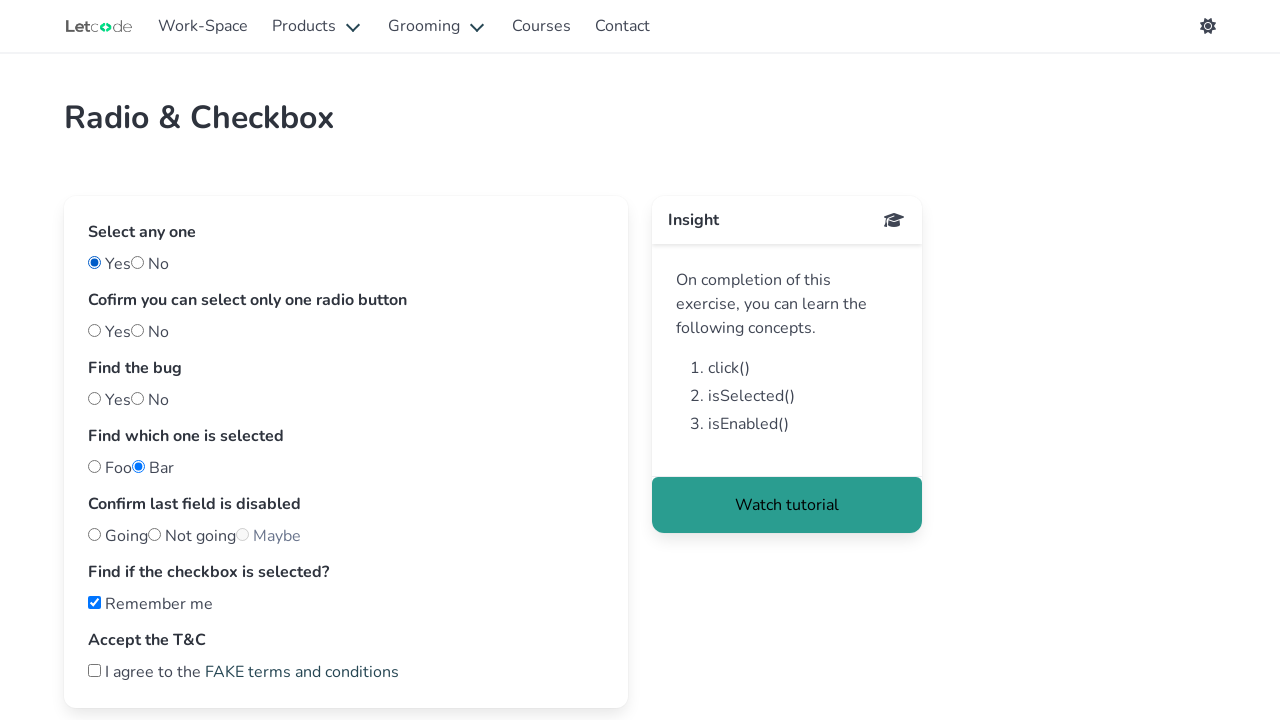